Tests iframe interaction by switching to a frame, reading text from an element inside the frame, and switching back to the main content

Starting URL: https://demoqa.com/frames

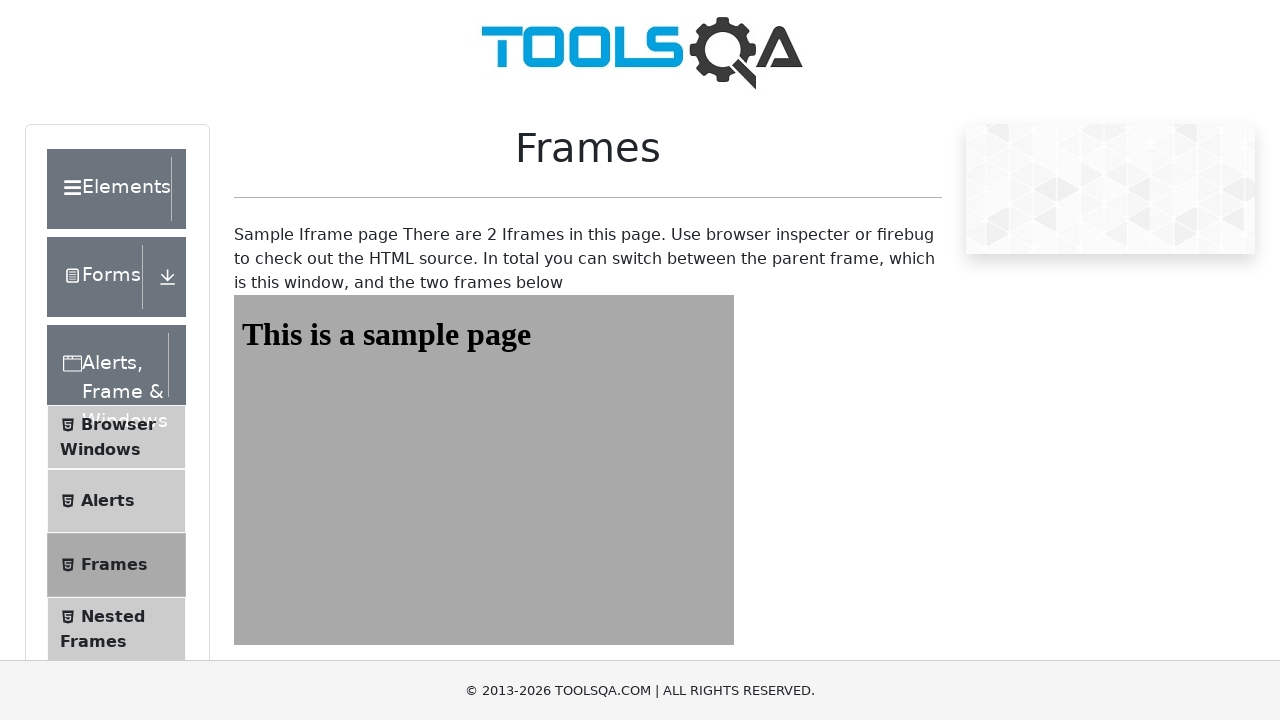

Navigated to https://demoqa.com/frames
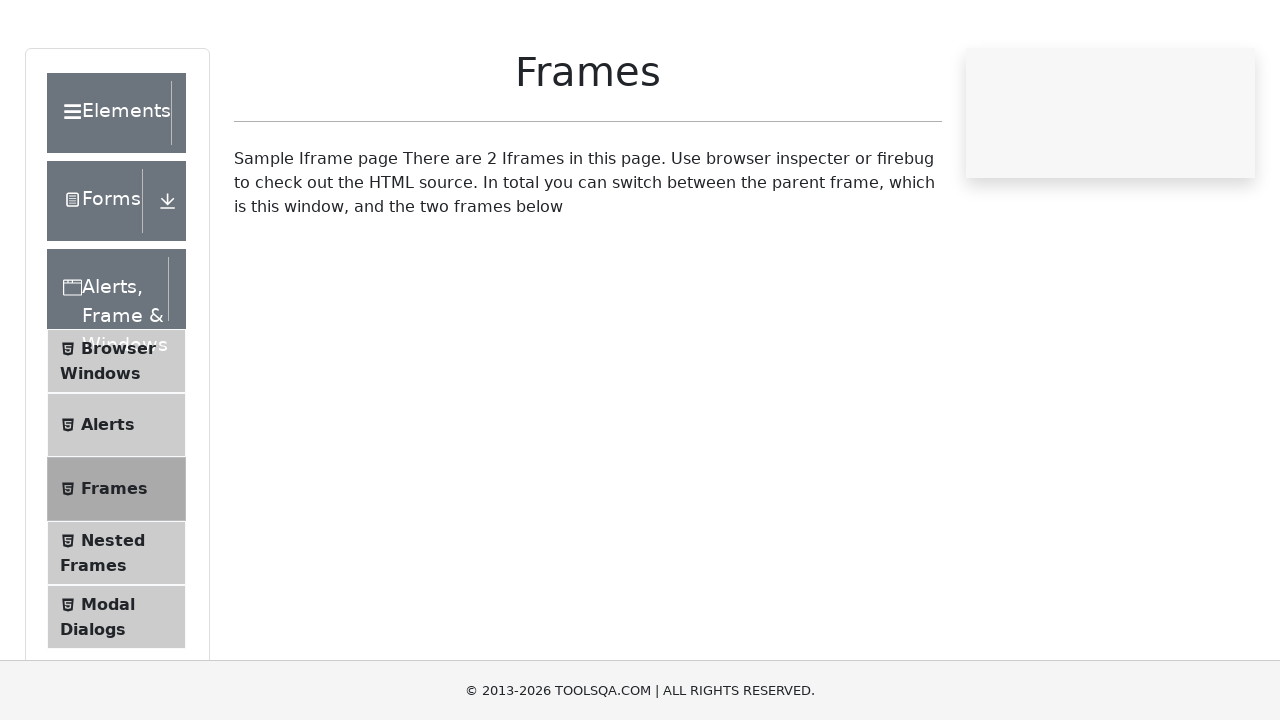

Located iframe with id 'frame1'
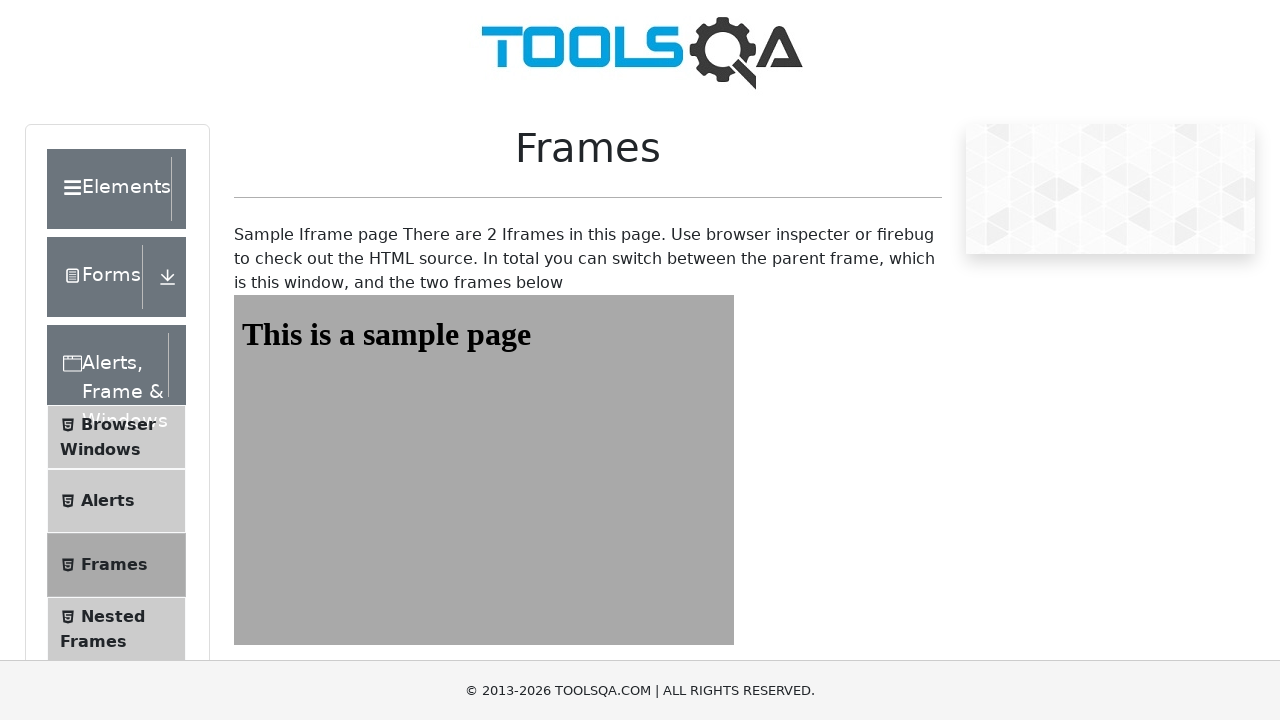

Retrieved text from heading element inside iframe: 'This is a sample page'
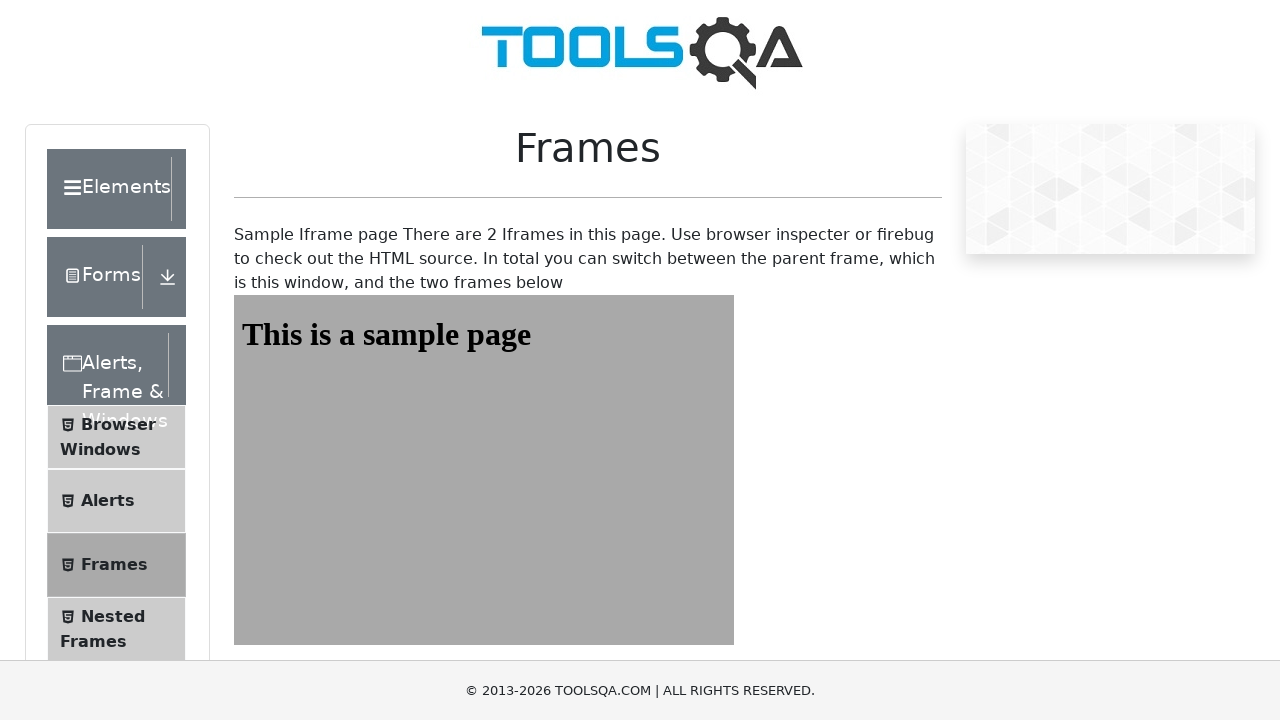

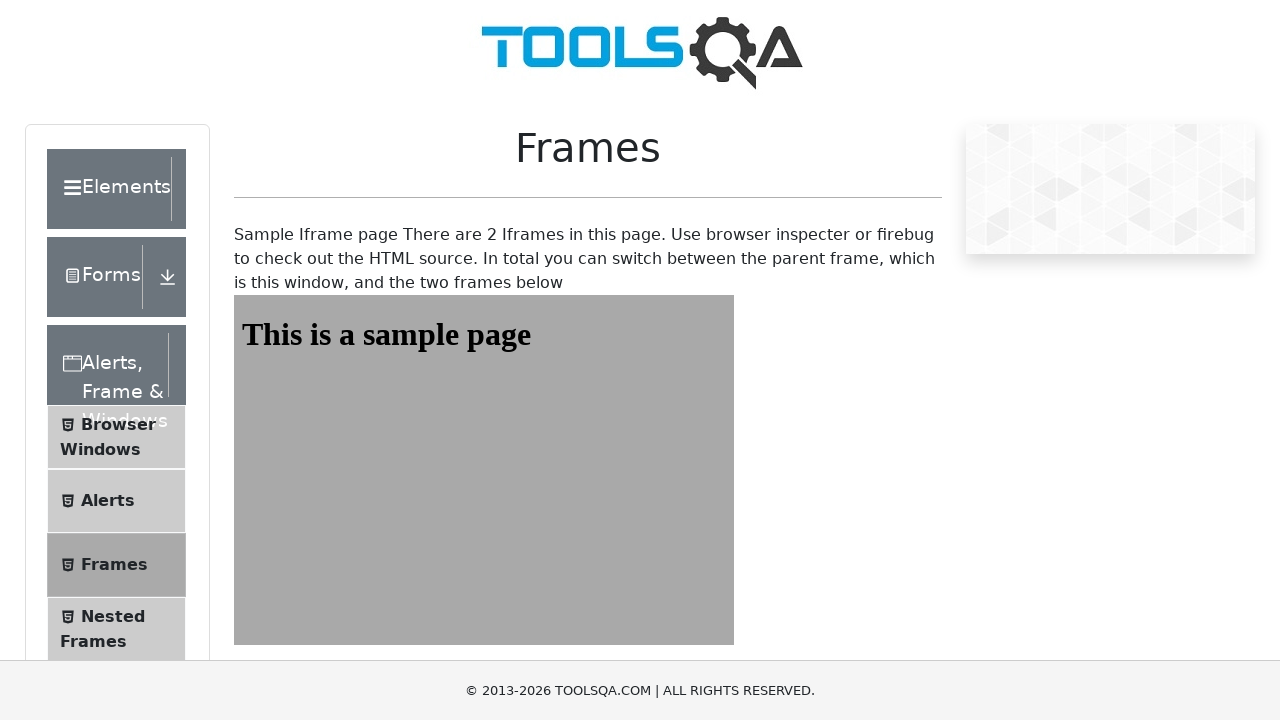